Navigates to InfoTech Academy website and clicks on the Contact button to access contact information

Starting URL: https://infotechacademy.eu/

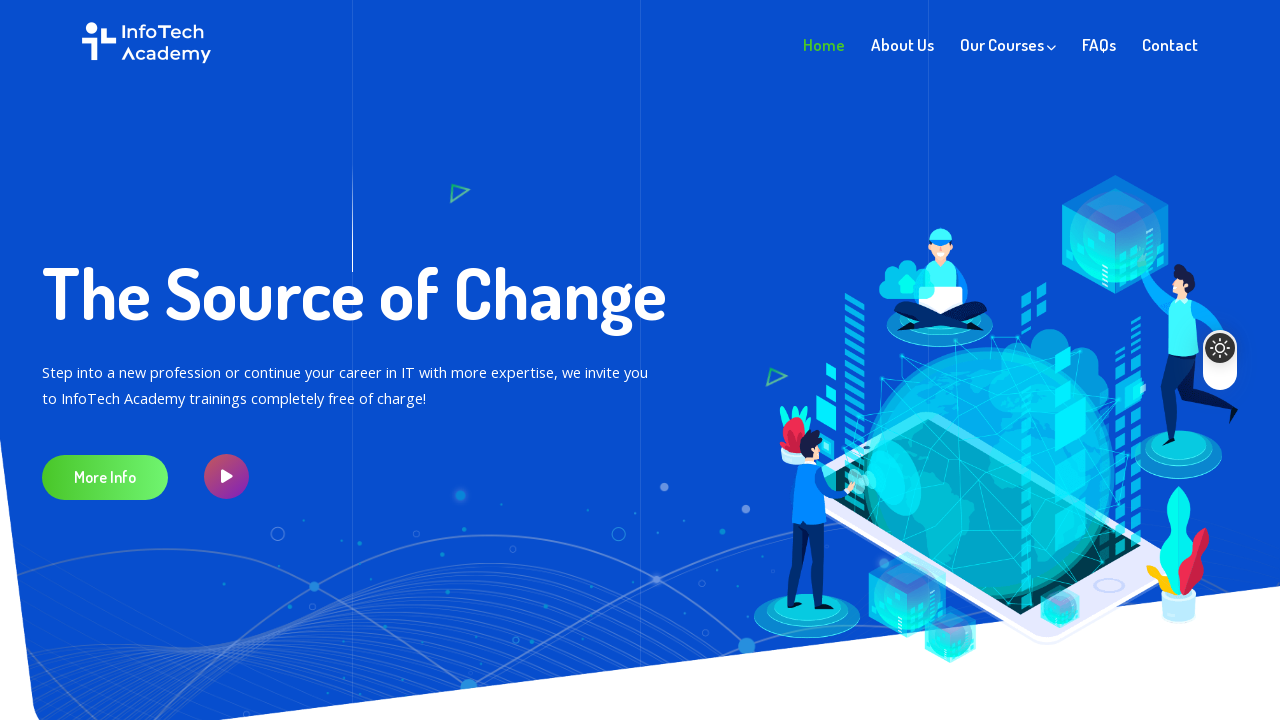

Navigated to InfoTech Academy website
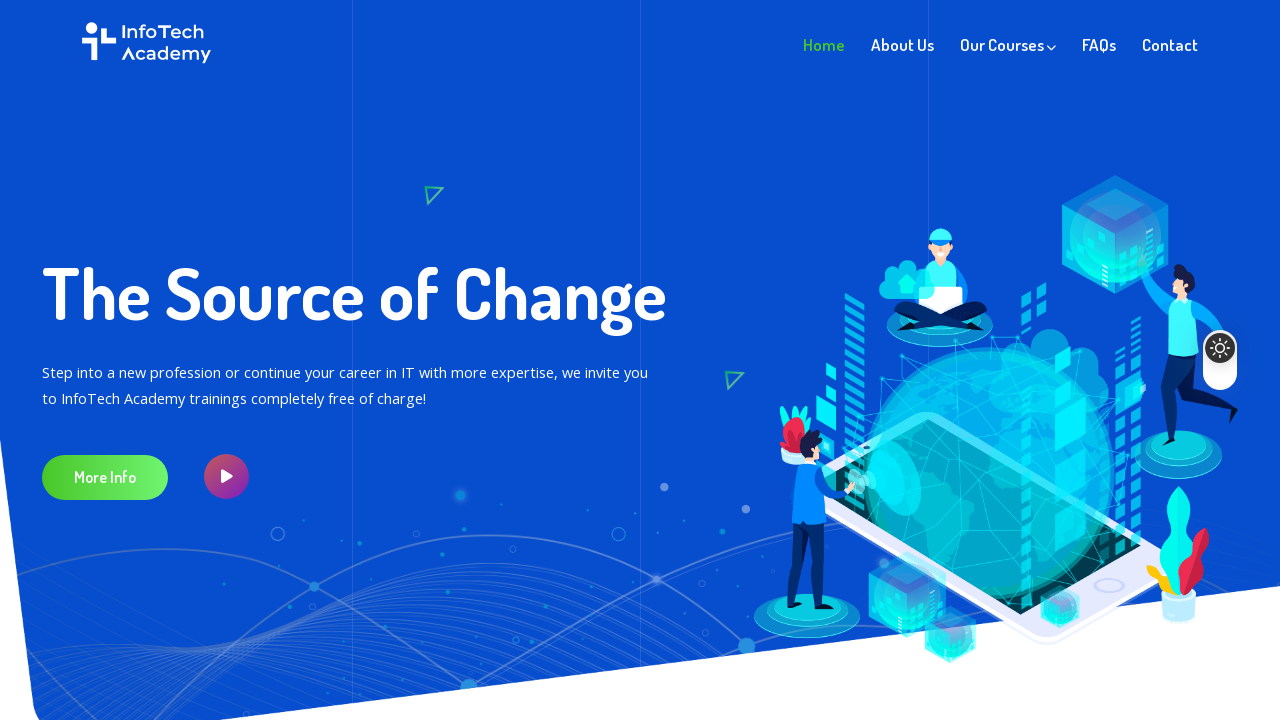

Clicked on Contact button to access contact information at (1170, 45) on xpath=//a[text()='Contact']
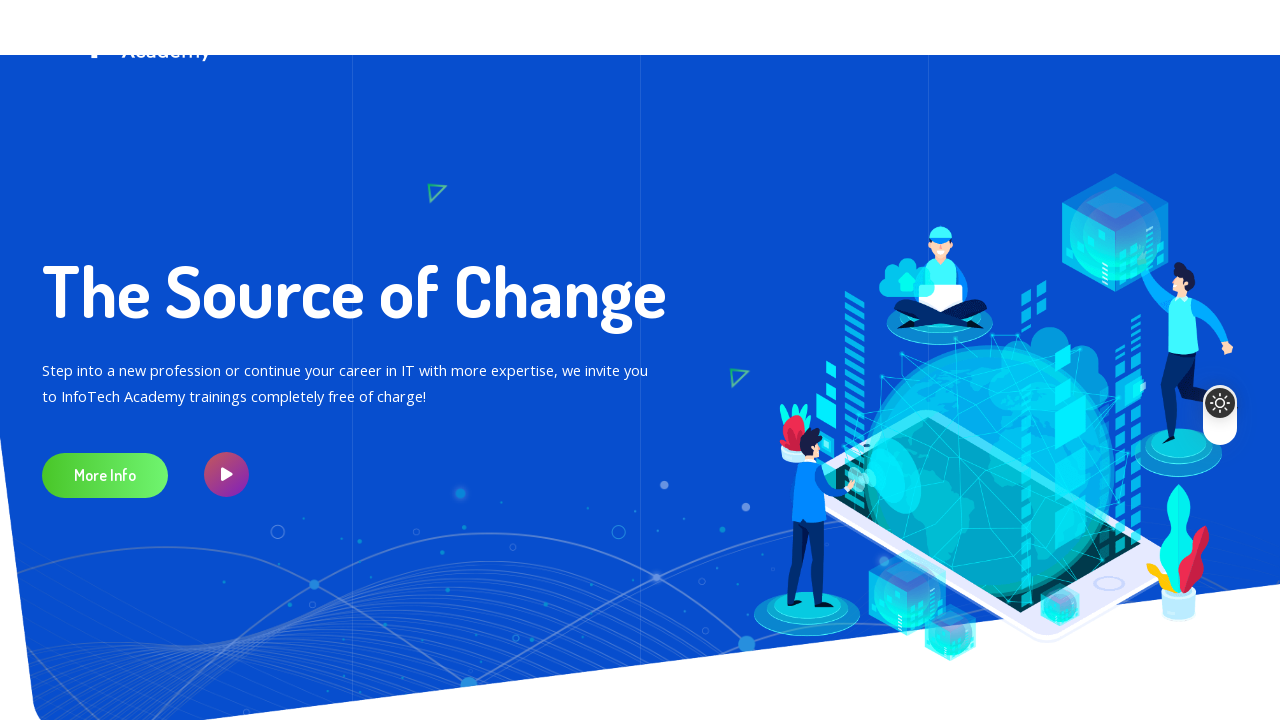

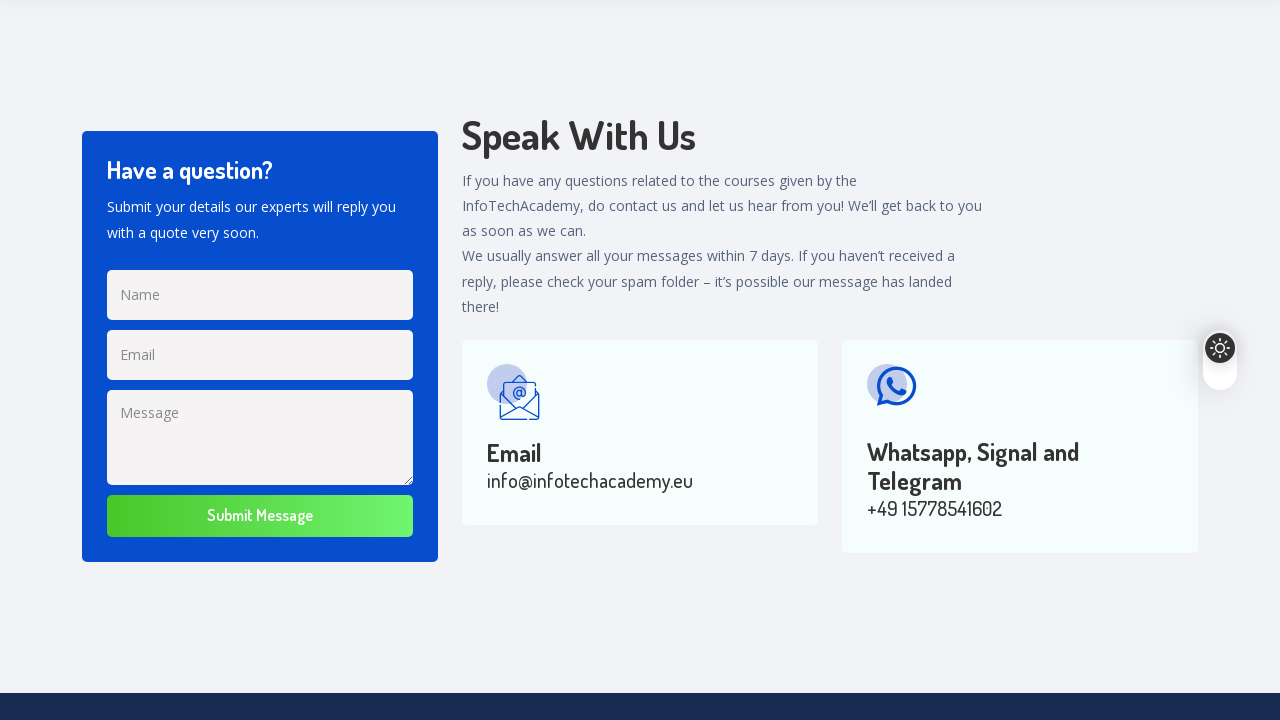